Launches browser and navigates to Naaptol e-commerce website homepage

Starting URL: https://www.naaptol.com

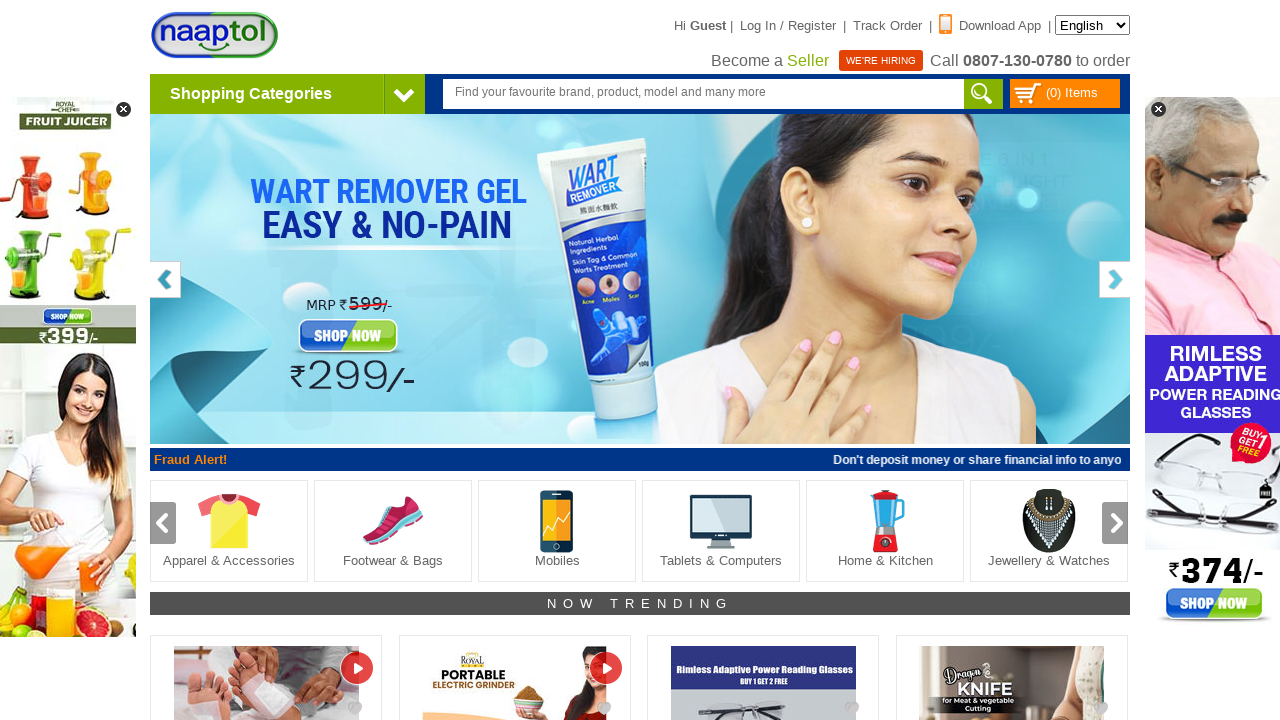

Waited for Naaptol homepage to load completely (networkidle state)
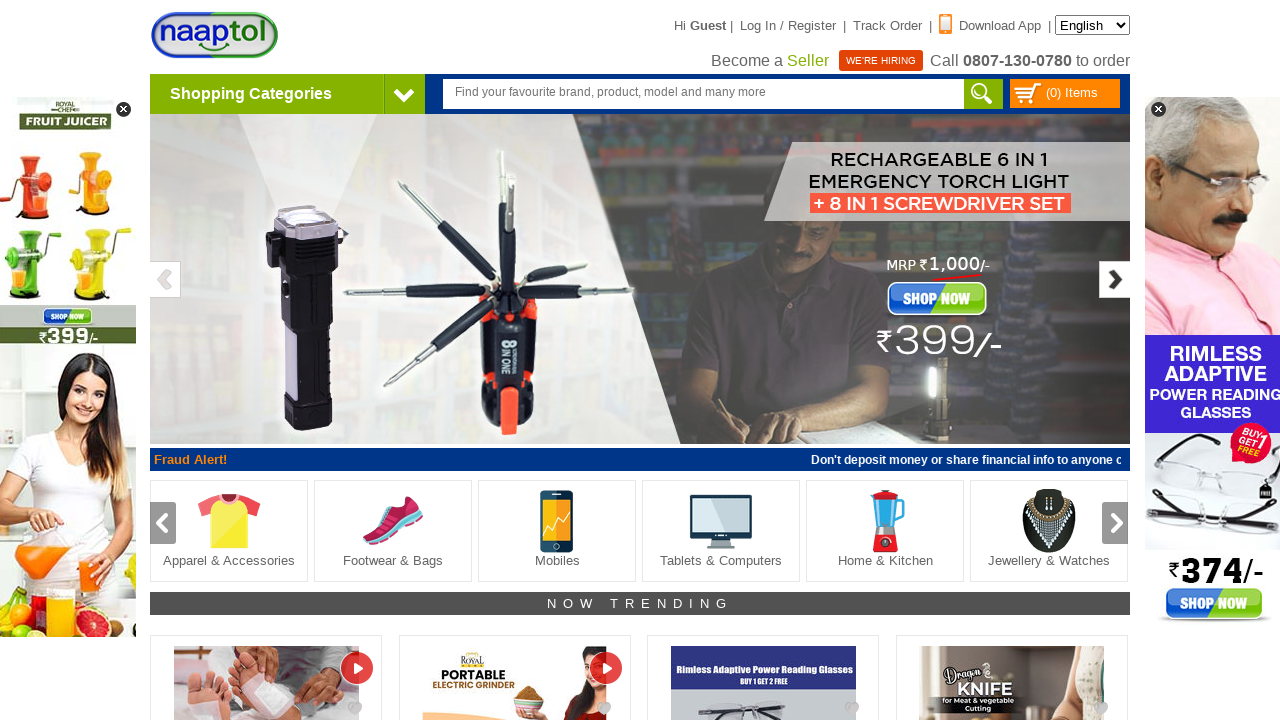

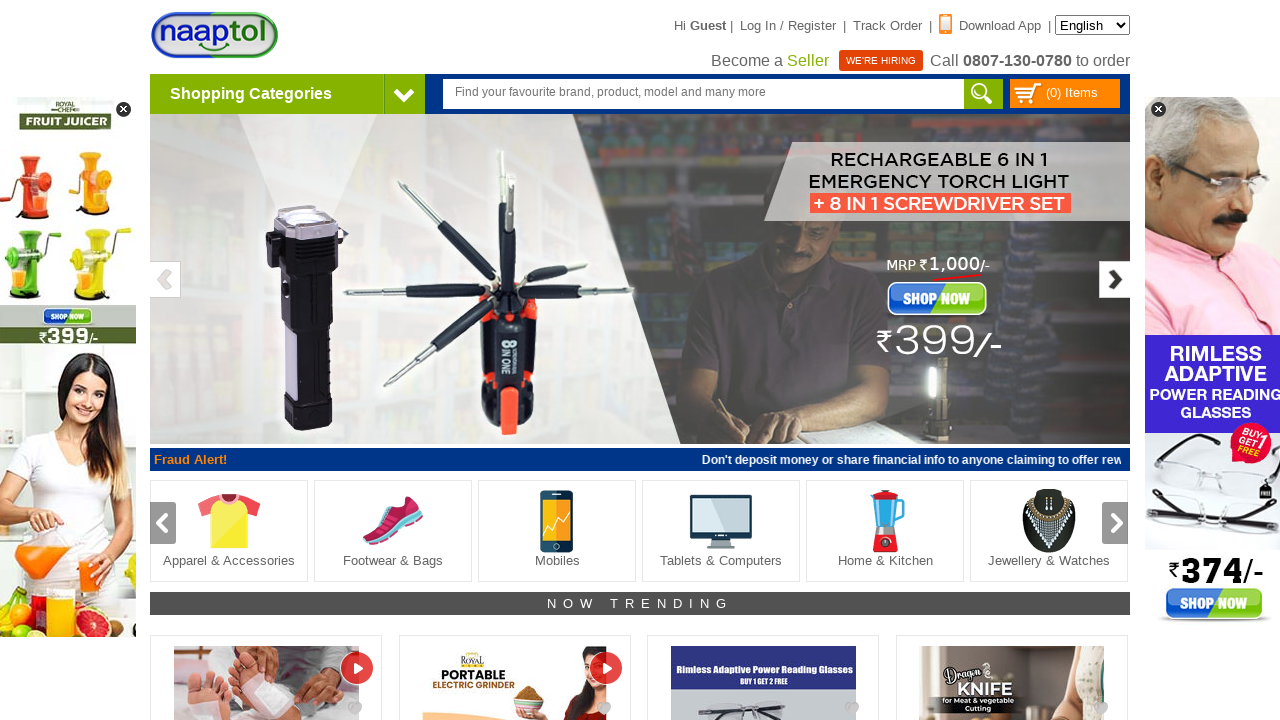